Tests that clicking Clear completed removes completed items from the list.

Starting URL: https://demo.playwright.dev/todomvc

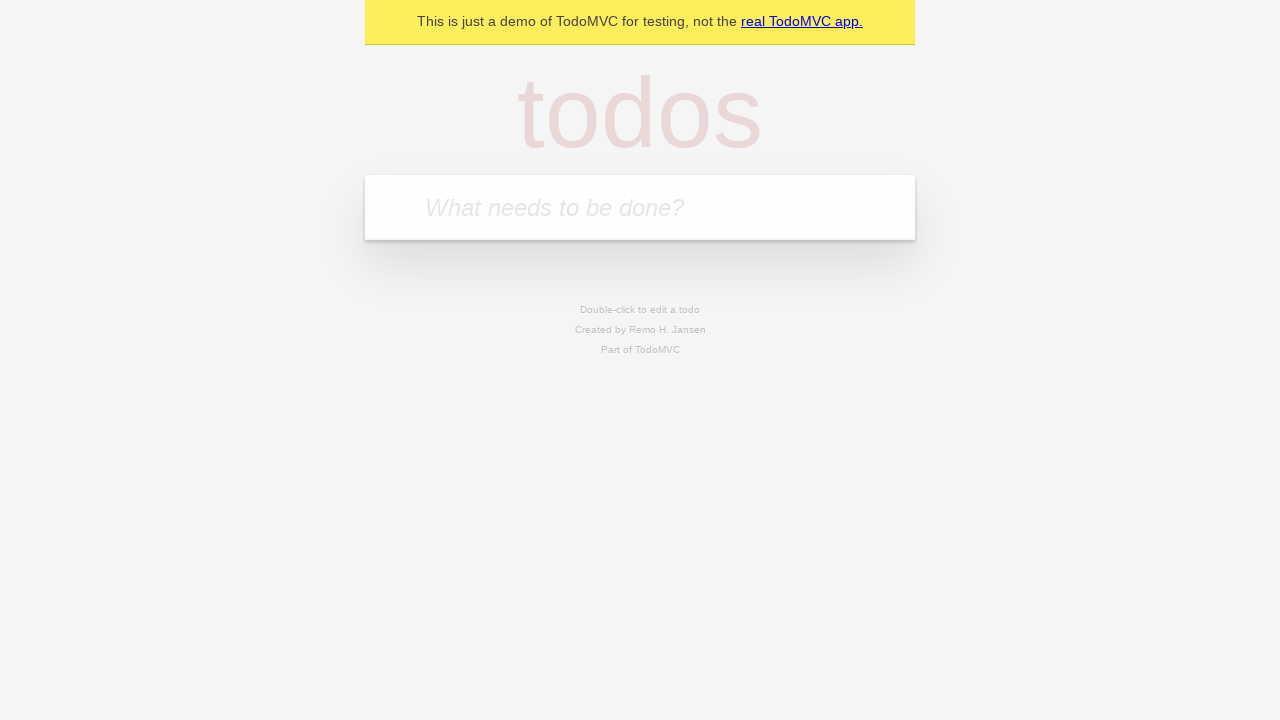

Filled todo input with 'buy some cheese' on internal:attr=[placeholder="What needs to be done?"i]
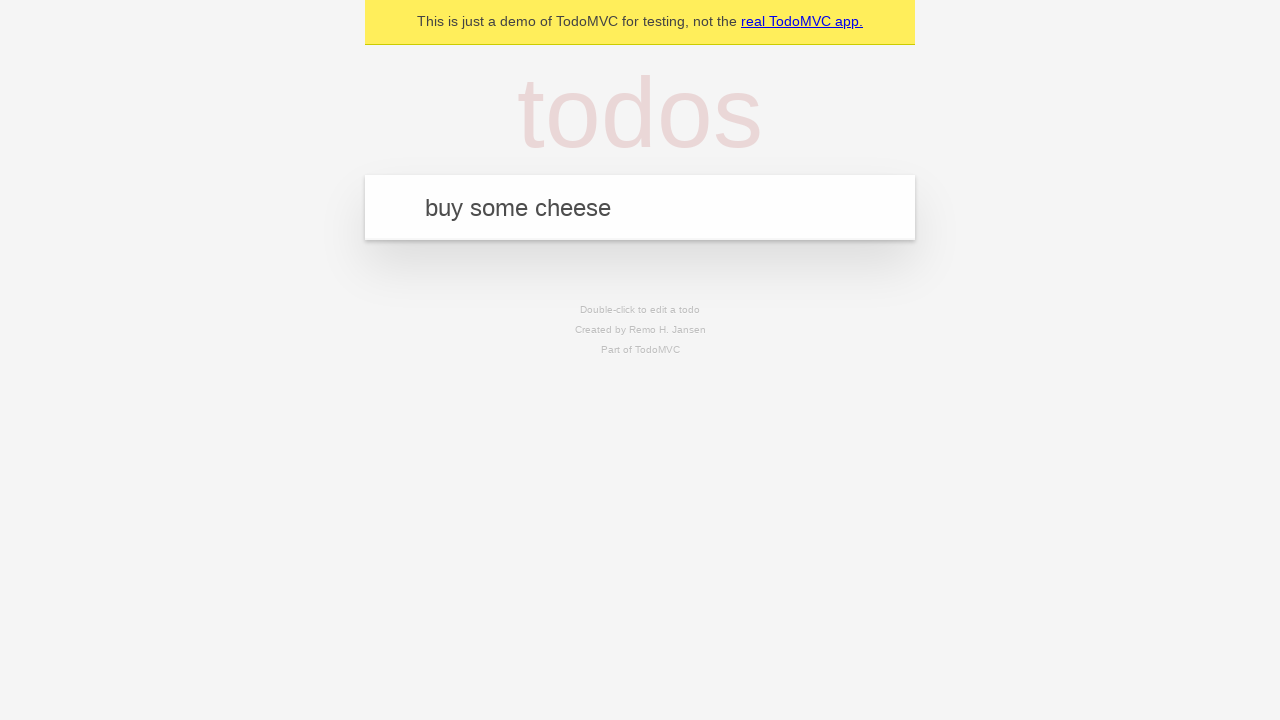

Pressed Enter to add first todo on internal:attr=[placeholder="What needs to be done?"i]
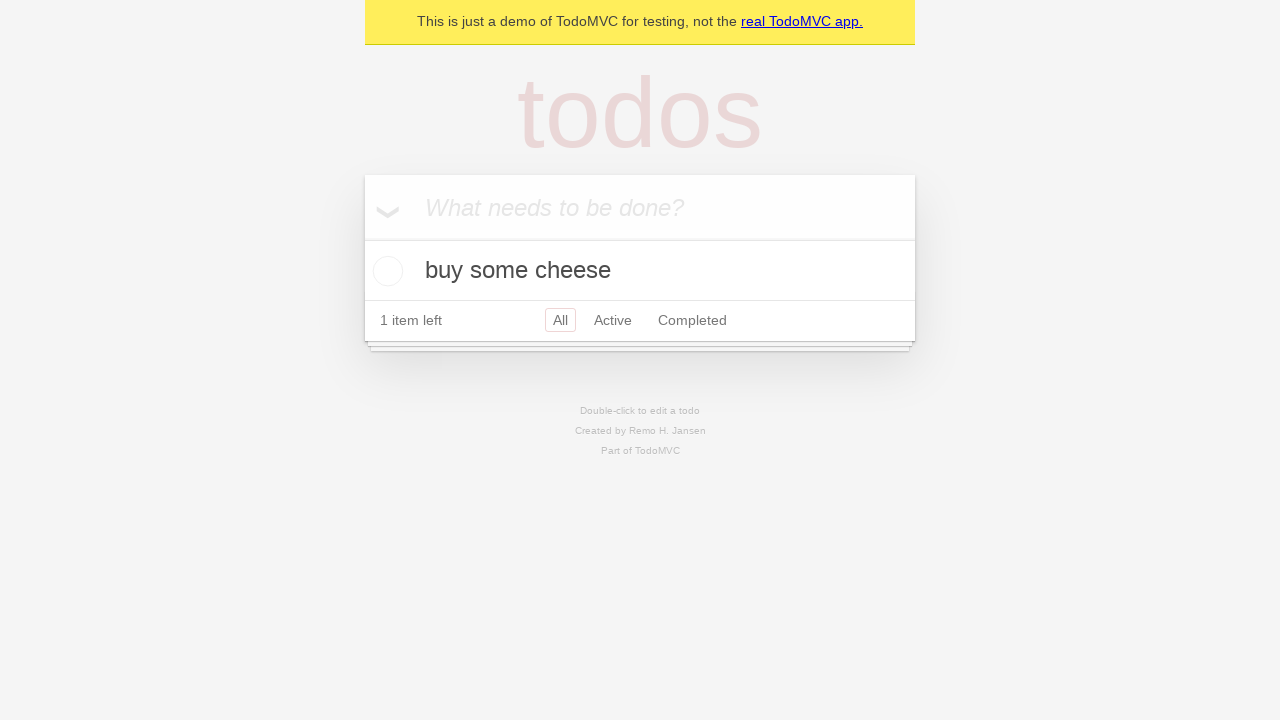

Filled todo input with 'feed the cat' on internal:attr=[placeholder="What needs to be done?"i]
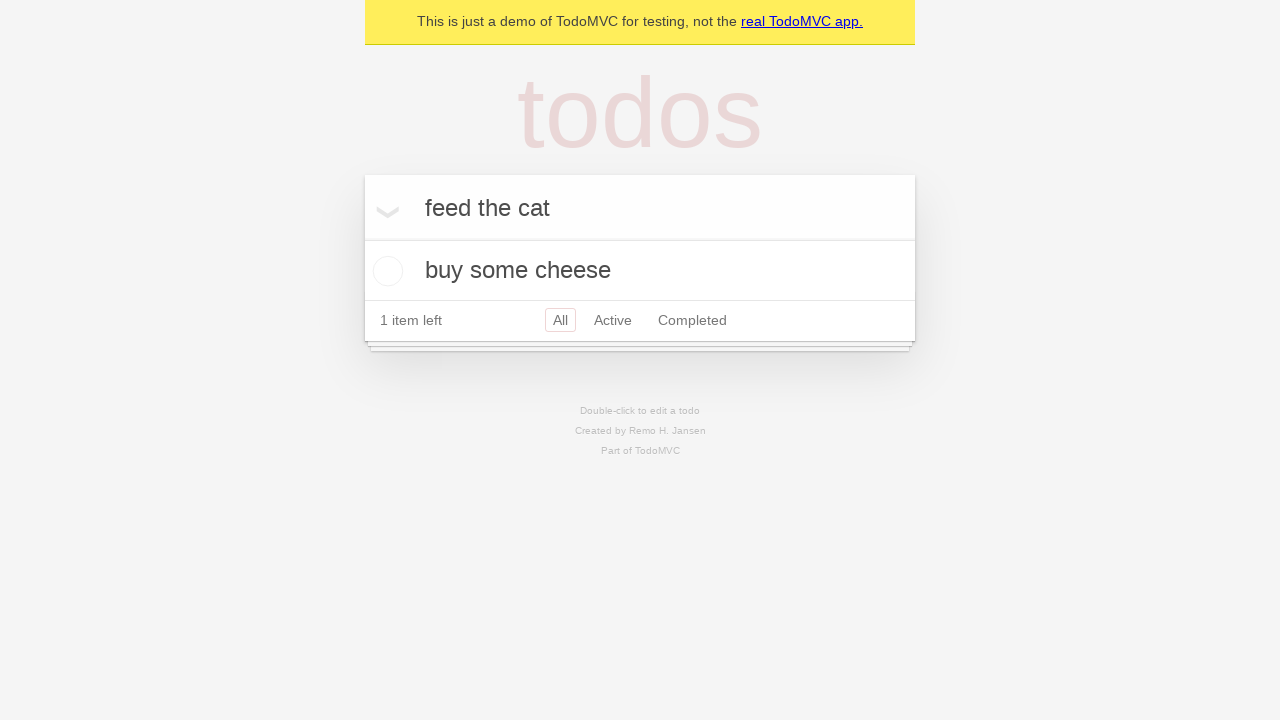

Pressed Enter to add second todo on internal:attr=[placeholder="What needs to be done?"i]
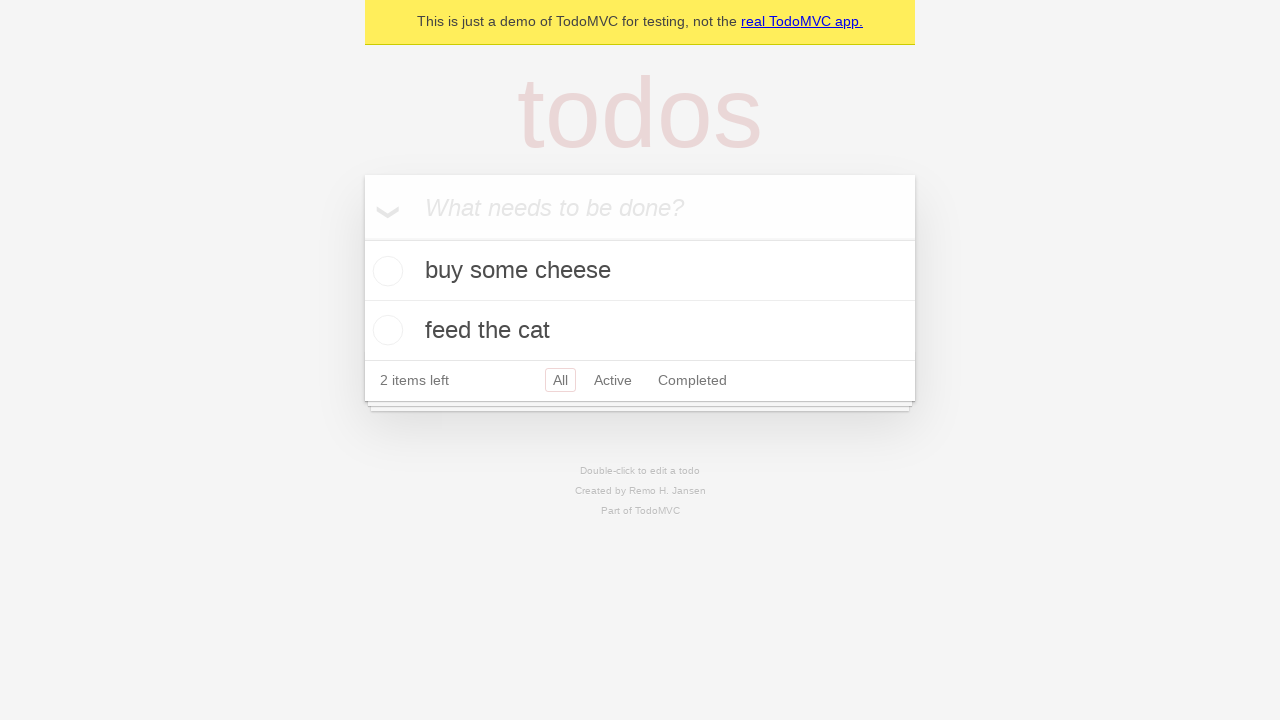

Filled todo input with 'book a doctors appointment' on internal:attr=[placeholder="What needs to be done?"i]
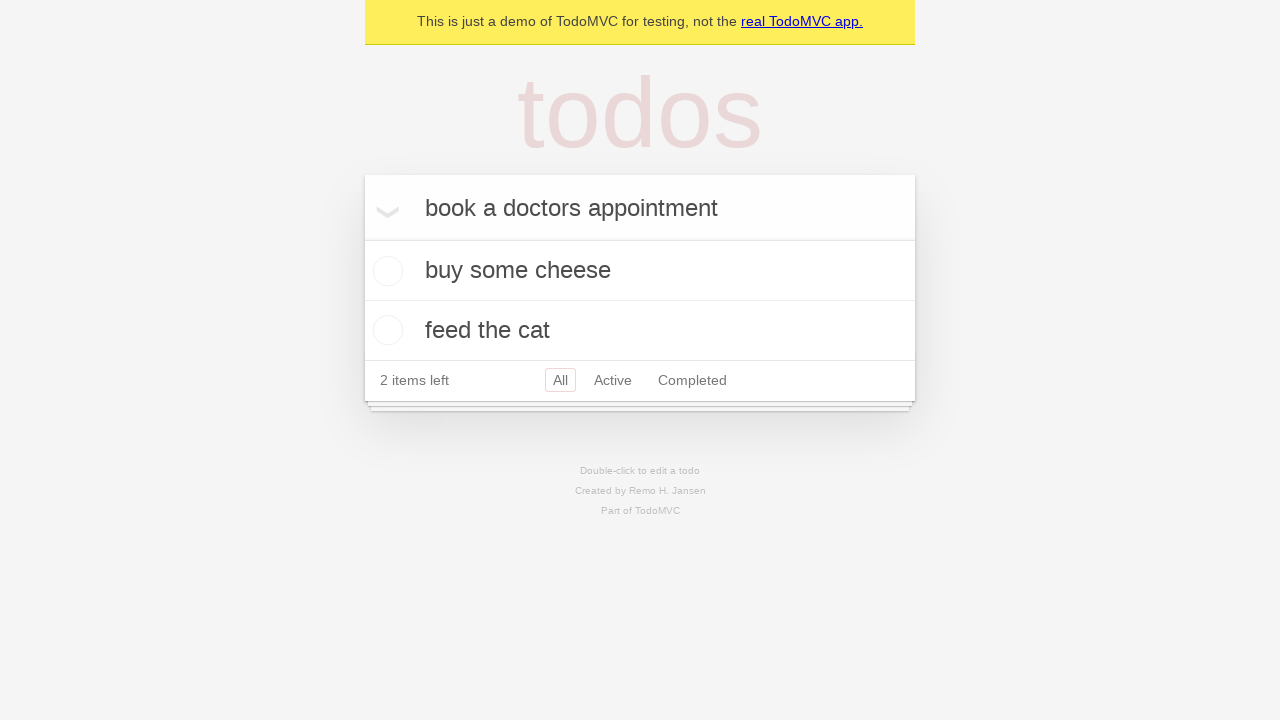

Pressed Enter to add third todo on internal:attr=[placeholder="What needs to be done?"i]
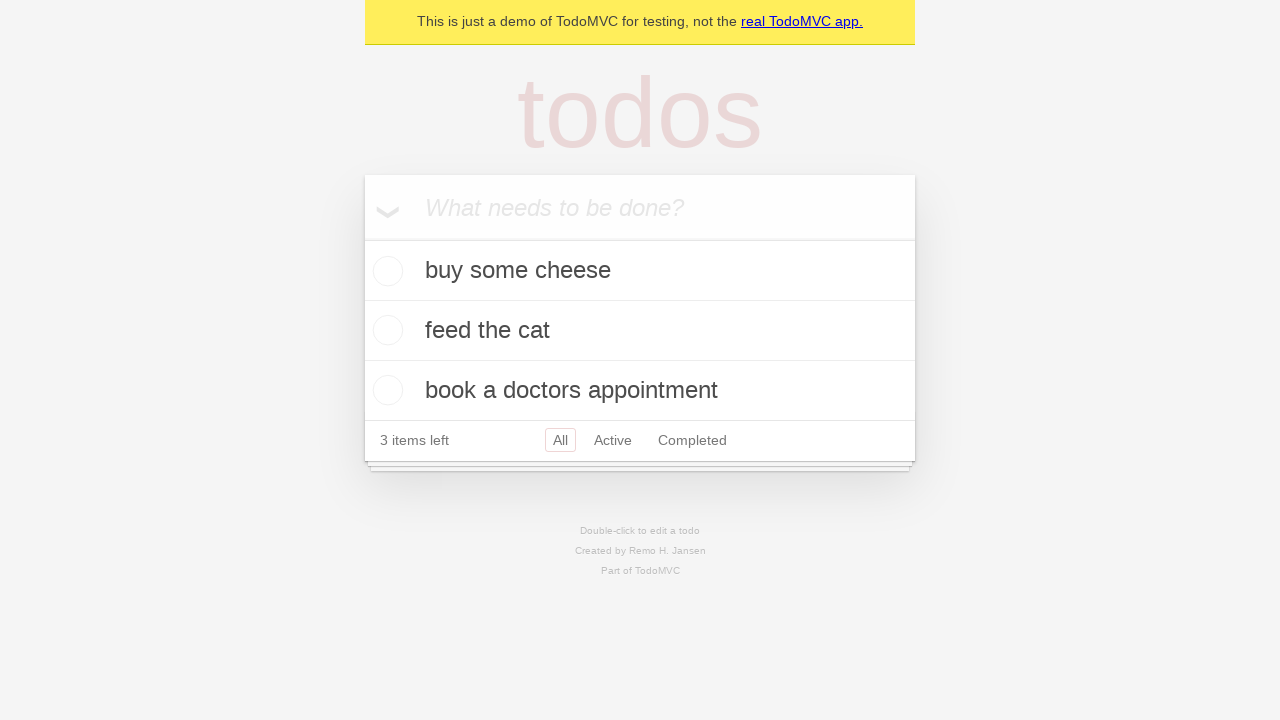

Checked the second todo item ('feed the cat') at (385, 330) on internal:testid=[data-testid="todo-item"s] >> nth=1 >> internal:role=checkbox
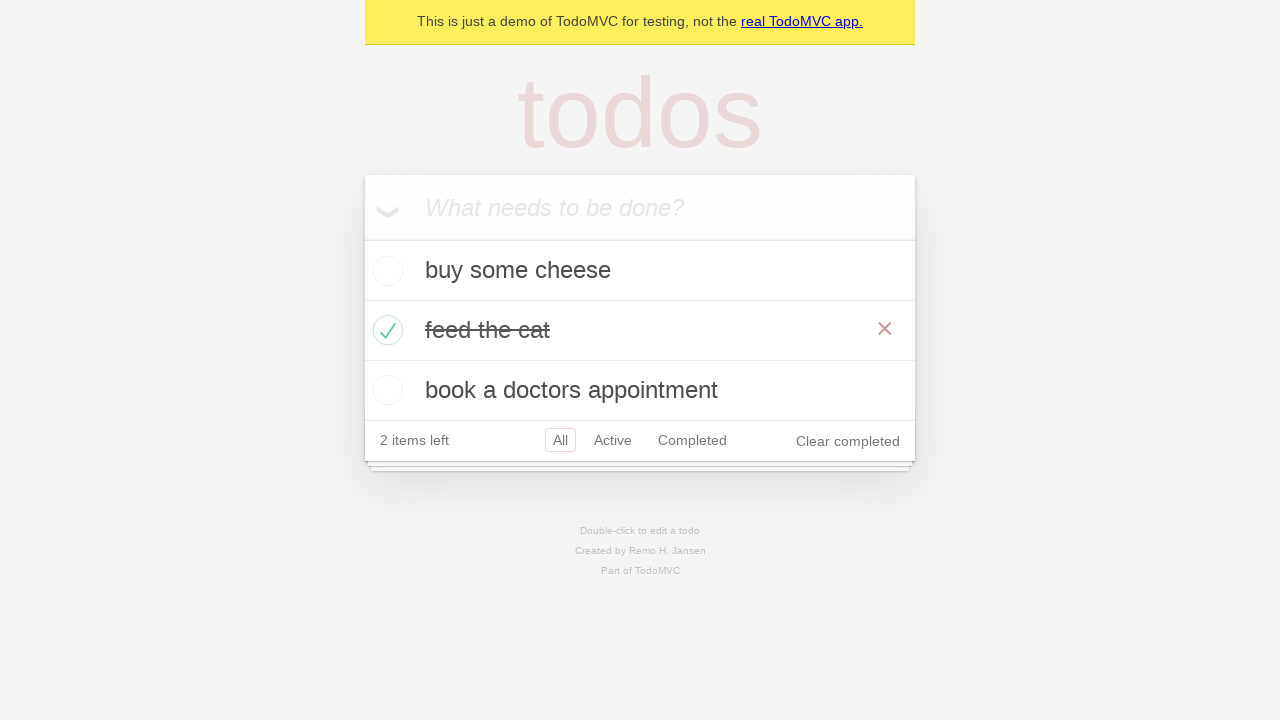

Clicked 'Clear completed' button to remove completed items at (848, 441) on internal:role=button[name="Clear completed"i]
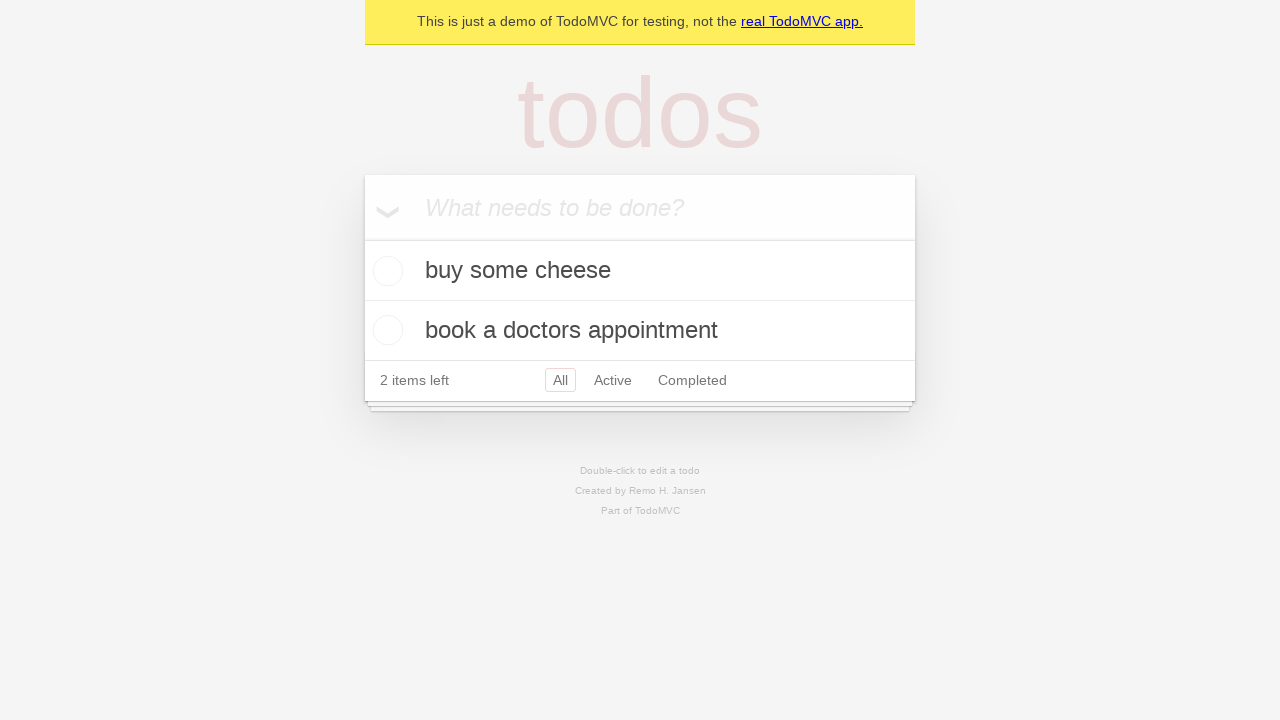

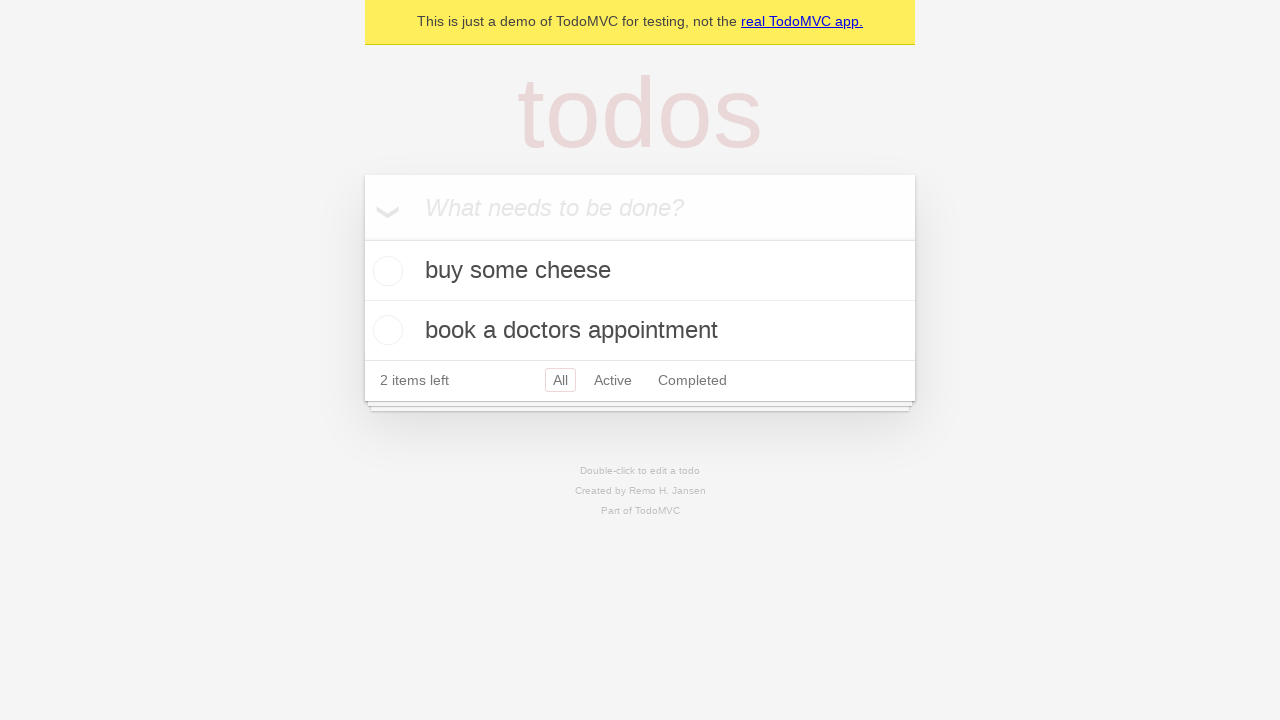